Tests that empty form fields do not generate output entries when the form is submitted

Starting URL: https://demoqa.com/elements

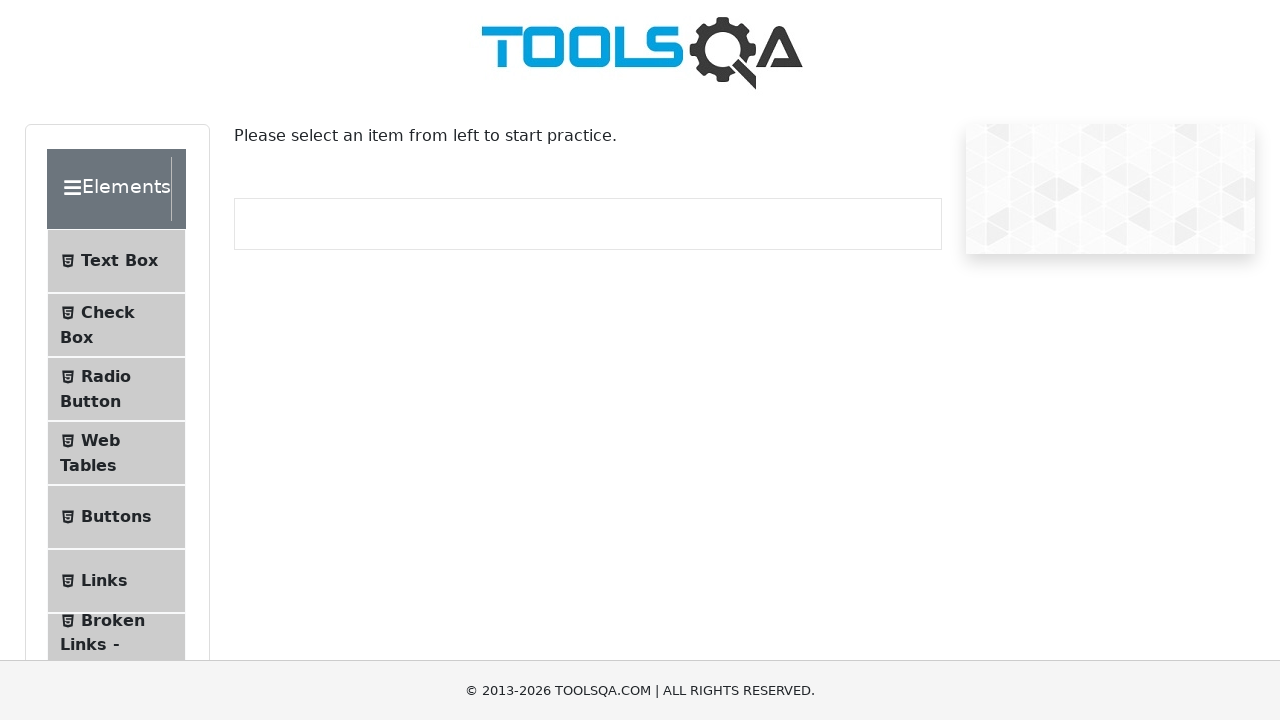

Clicked on Text Box menu item at (116, 261) on #item-0
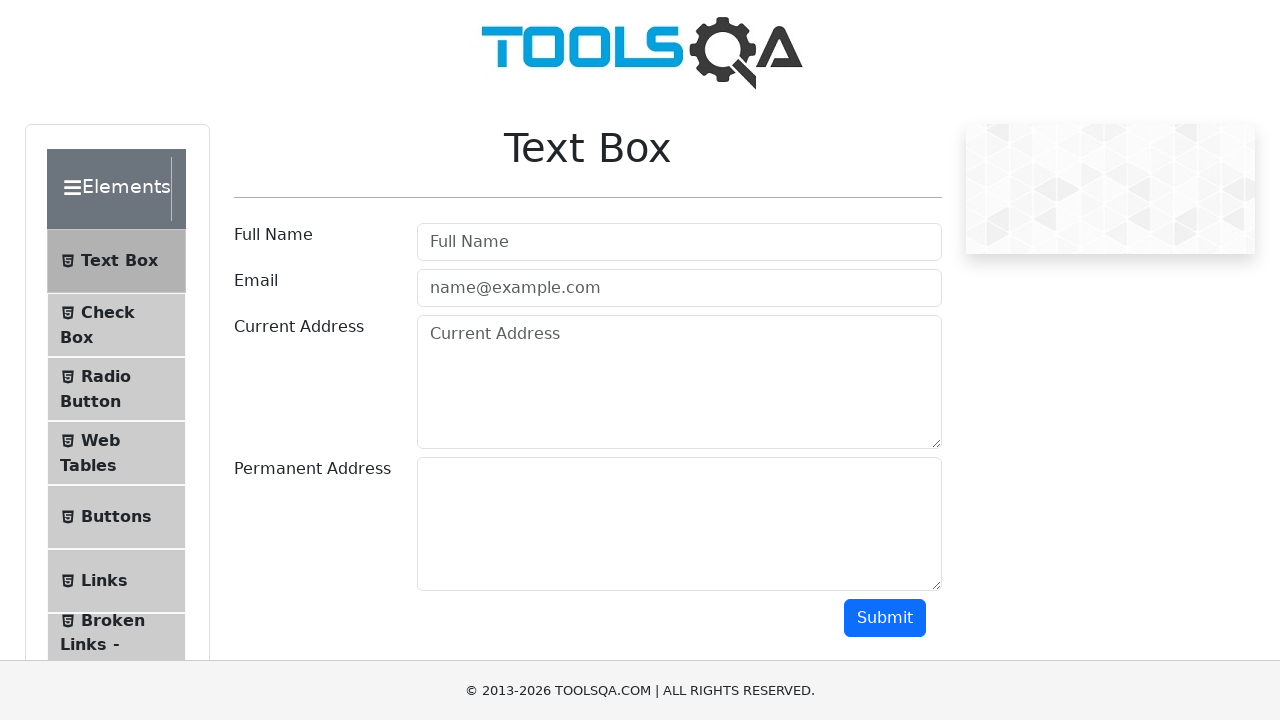

Filled current address field with 'test address' on #currentAddress
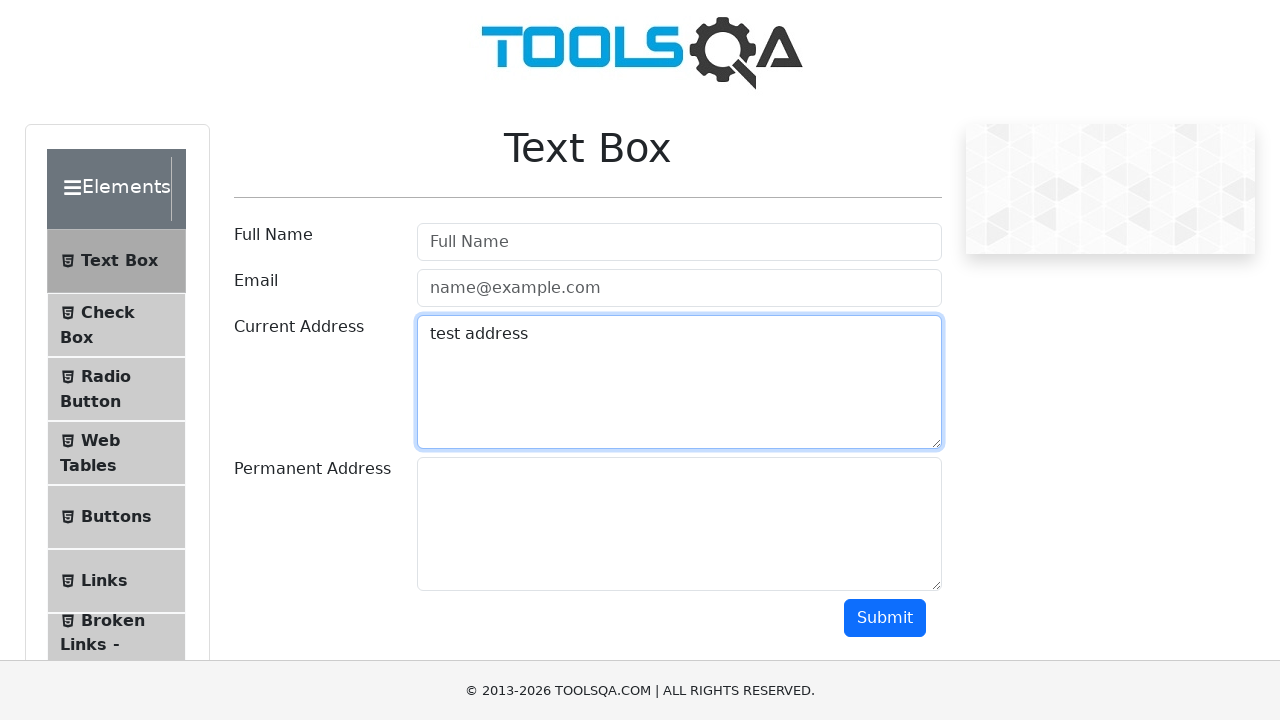

Filled permanent address field with 'test address that is permanent' on #permanentAddress
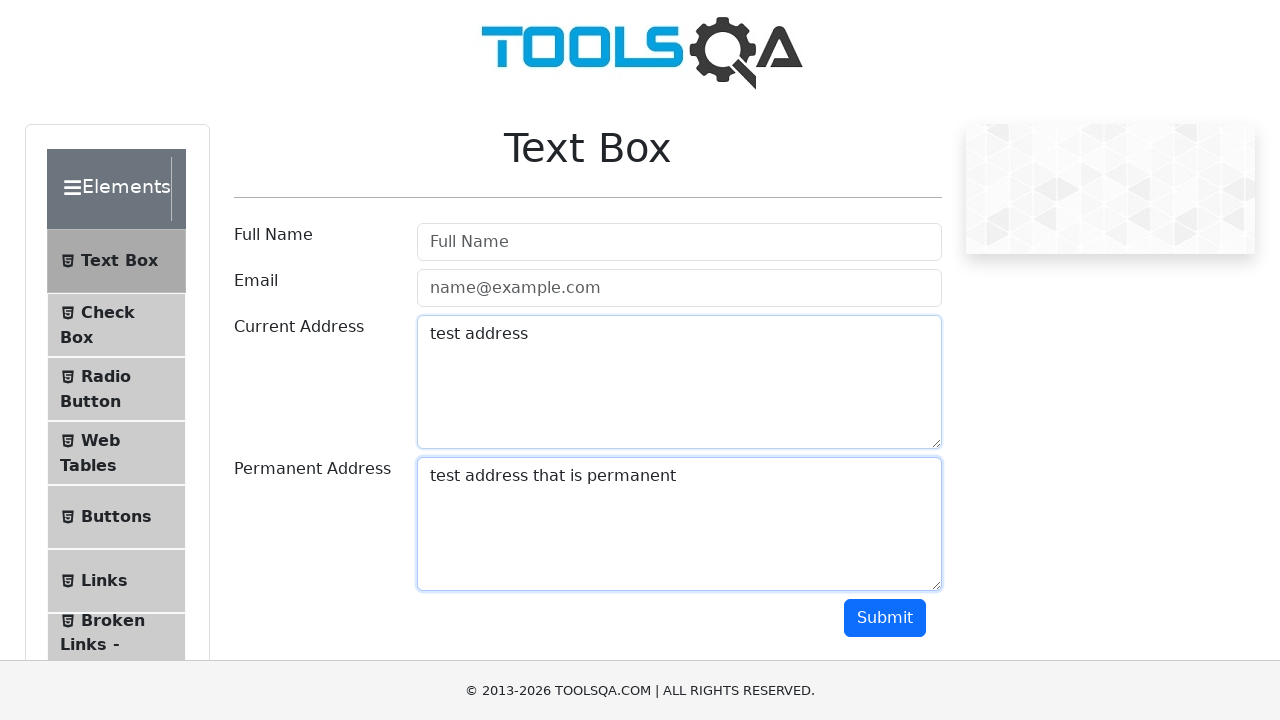

Clicked submit button to submit the form at (885, 618) on #submit
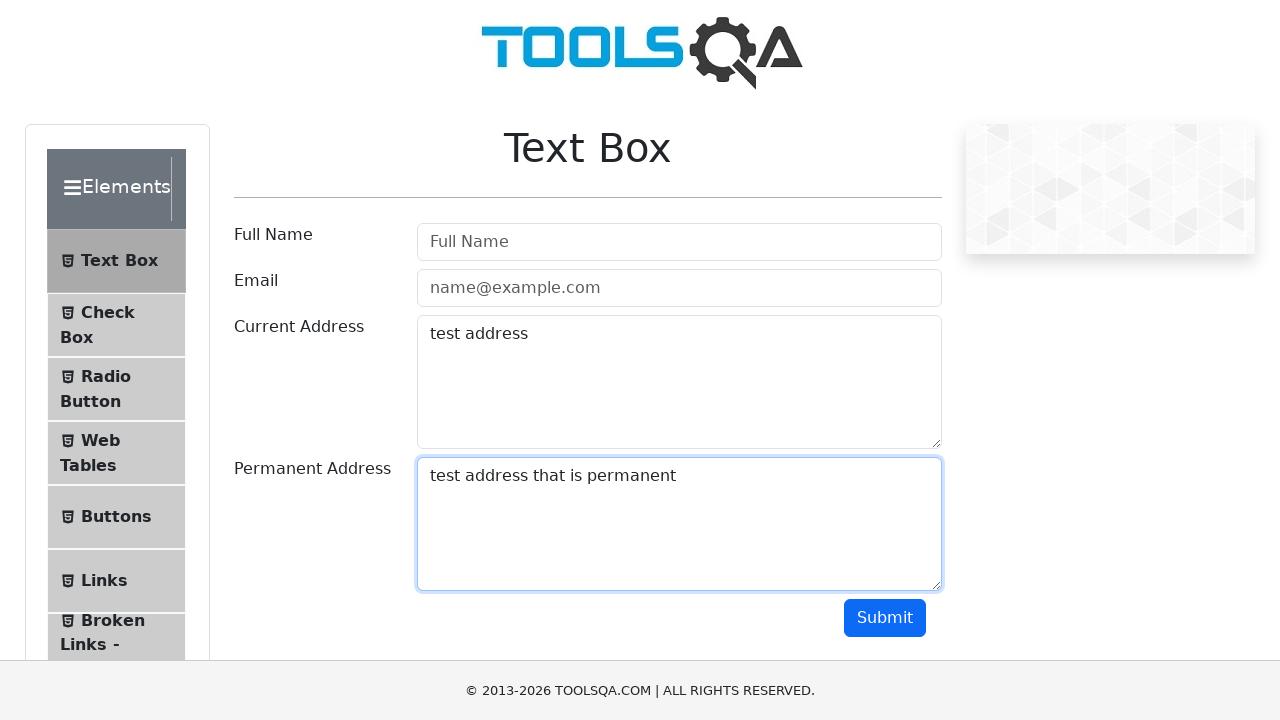

Waited 500ms for page processing
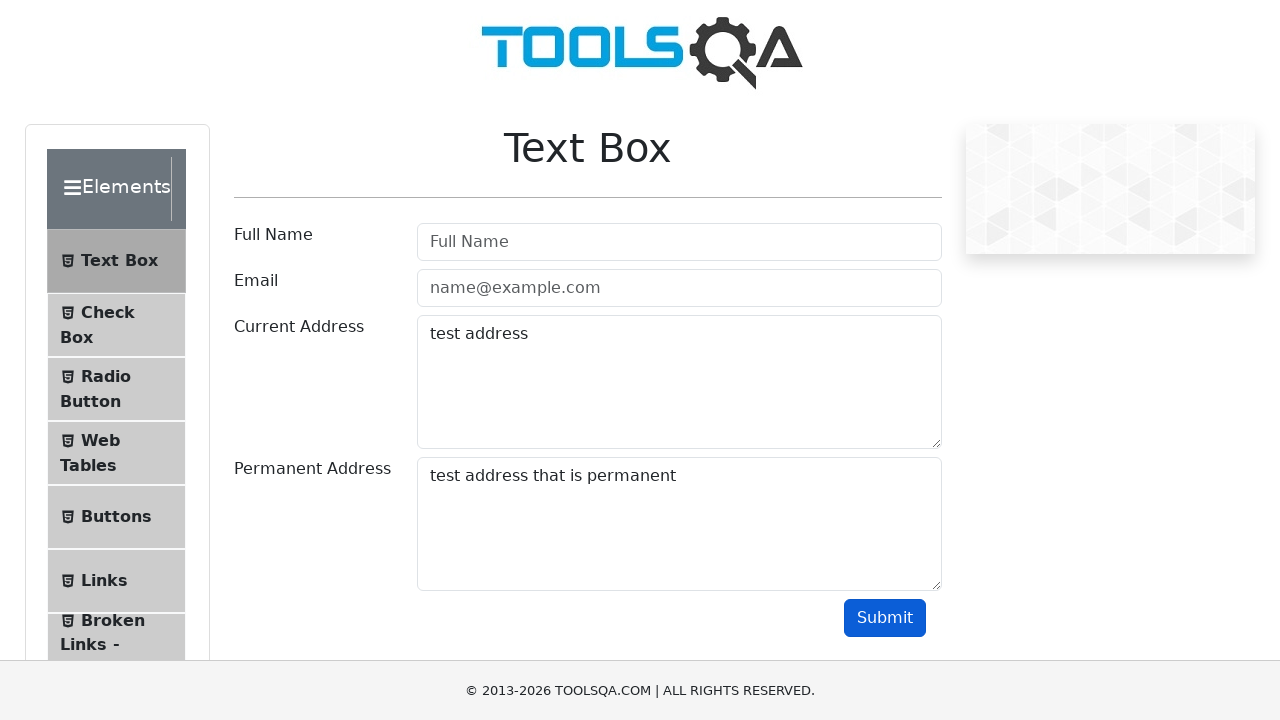

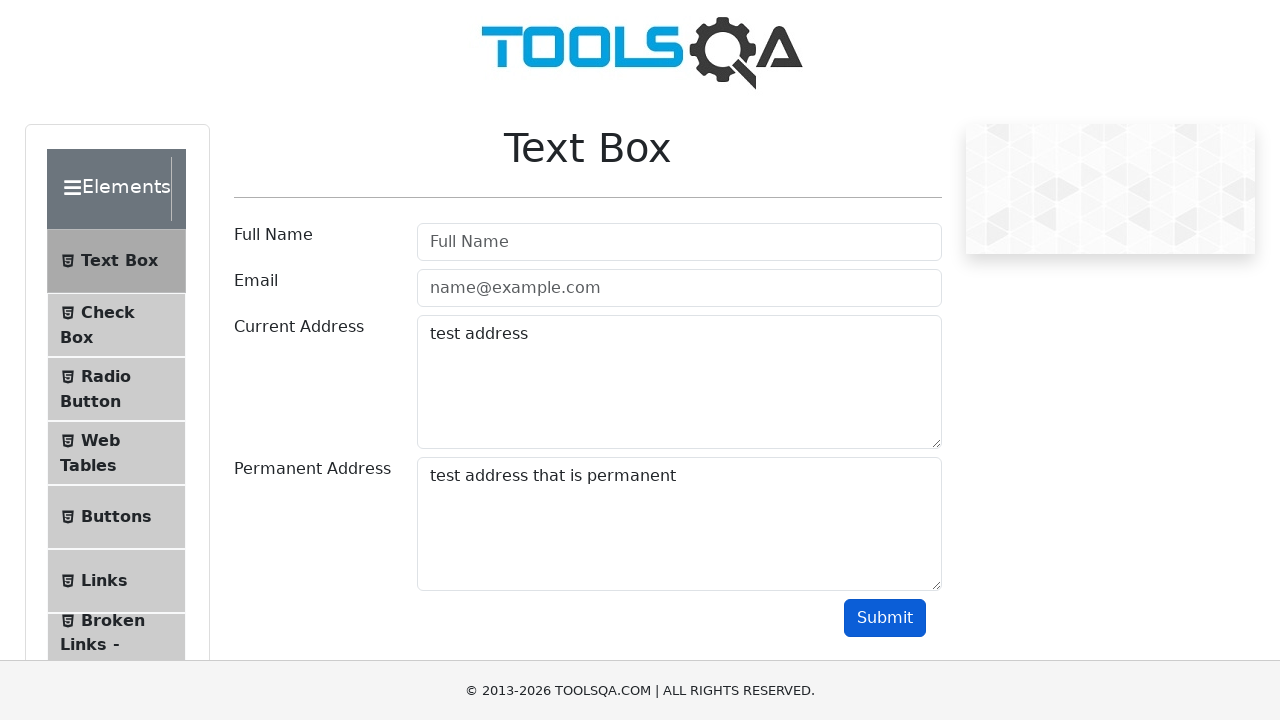